Registers a new user account on the DemoBlaze website by filling out the sign-up form

Starting URL: https://www.demoblaze.com/index.html

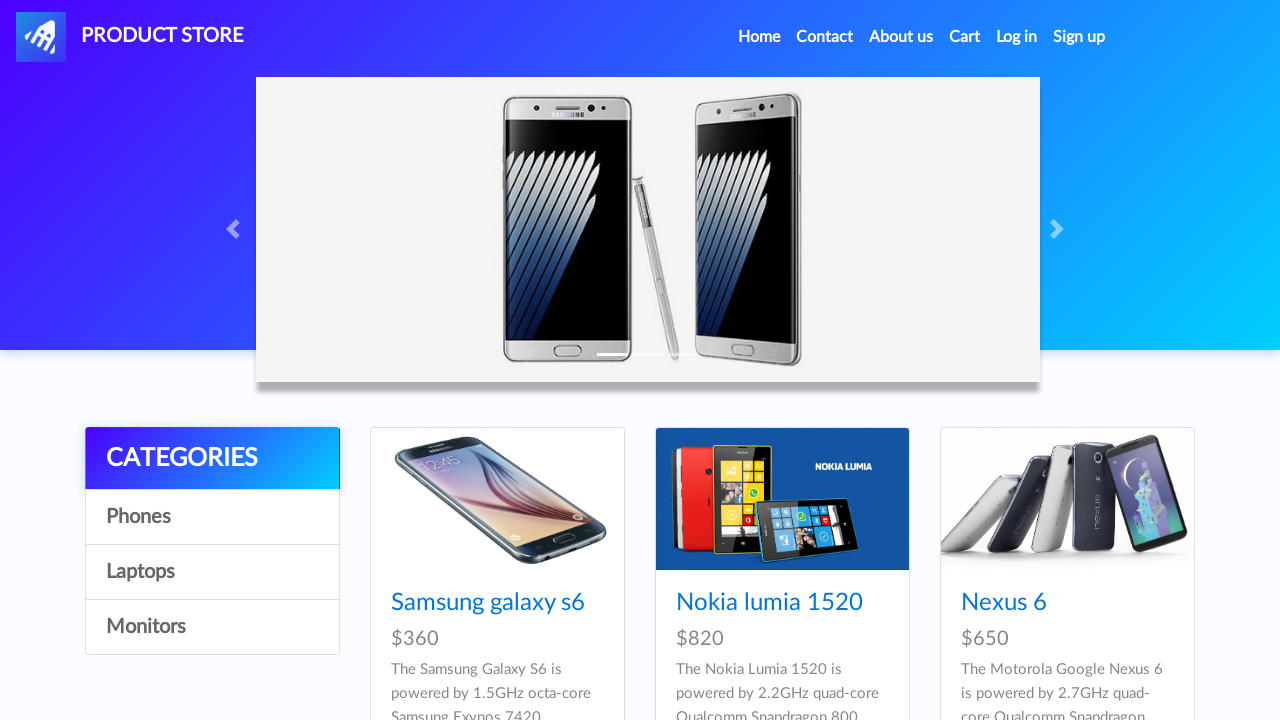

Clicked Sign up link to open registration modal at (1079, 37) on a#signin2
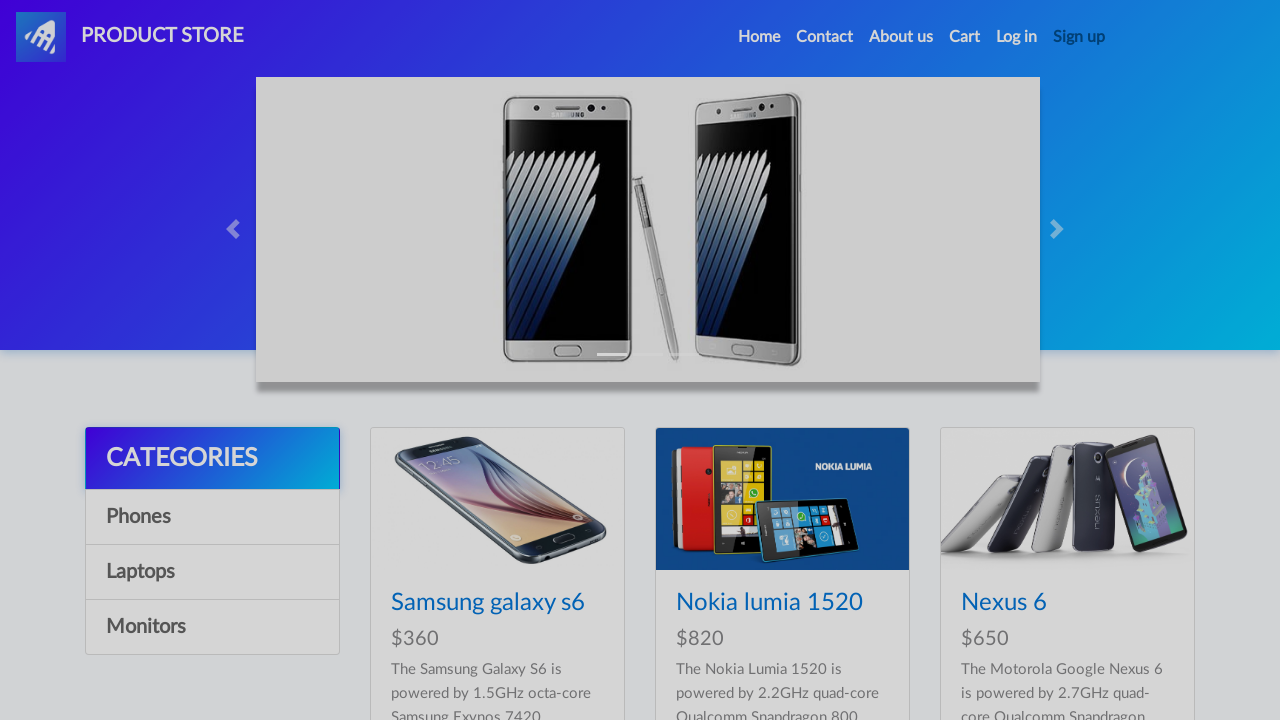

Sign up modal appeared and is visible
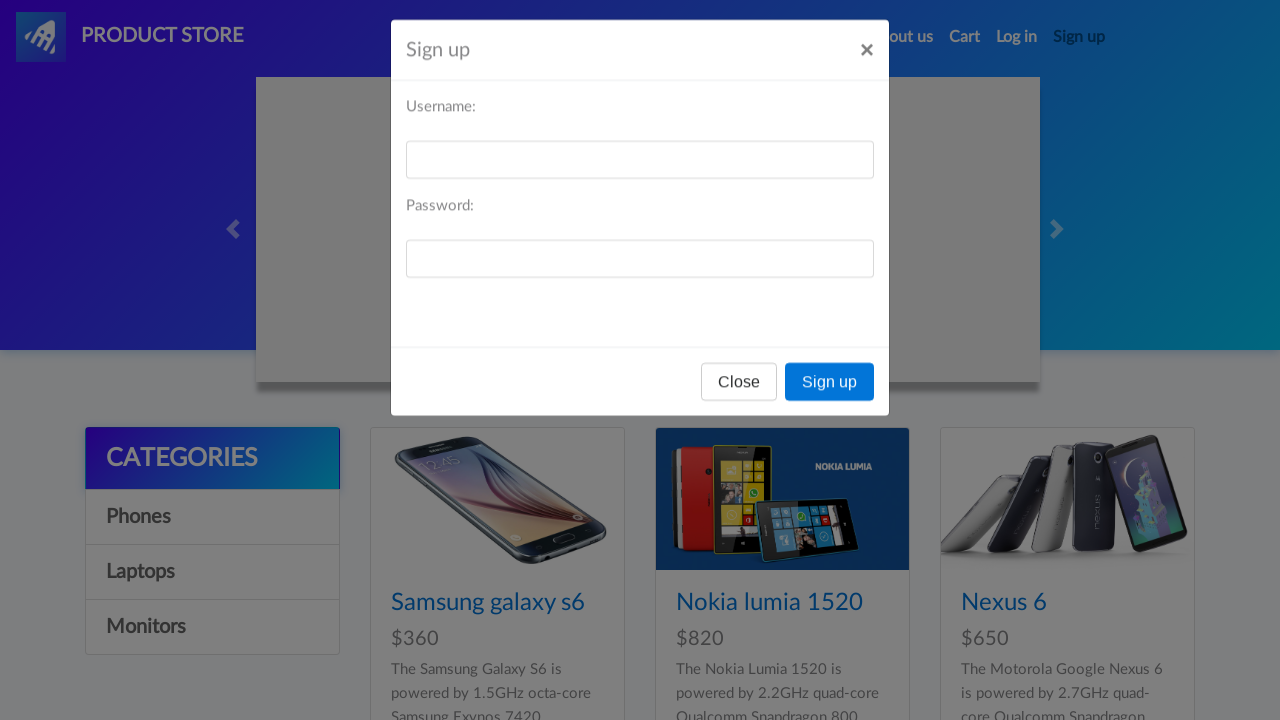

Filled username field with 'testuser892347' on #sign-username
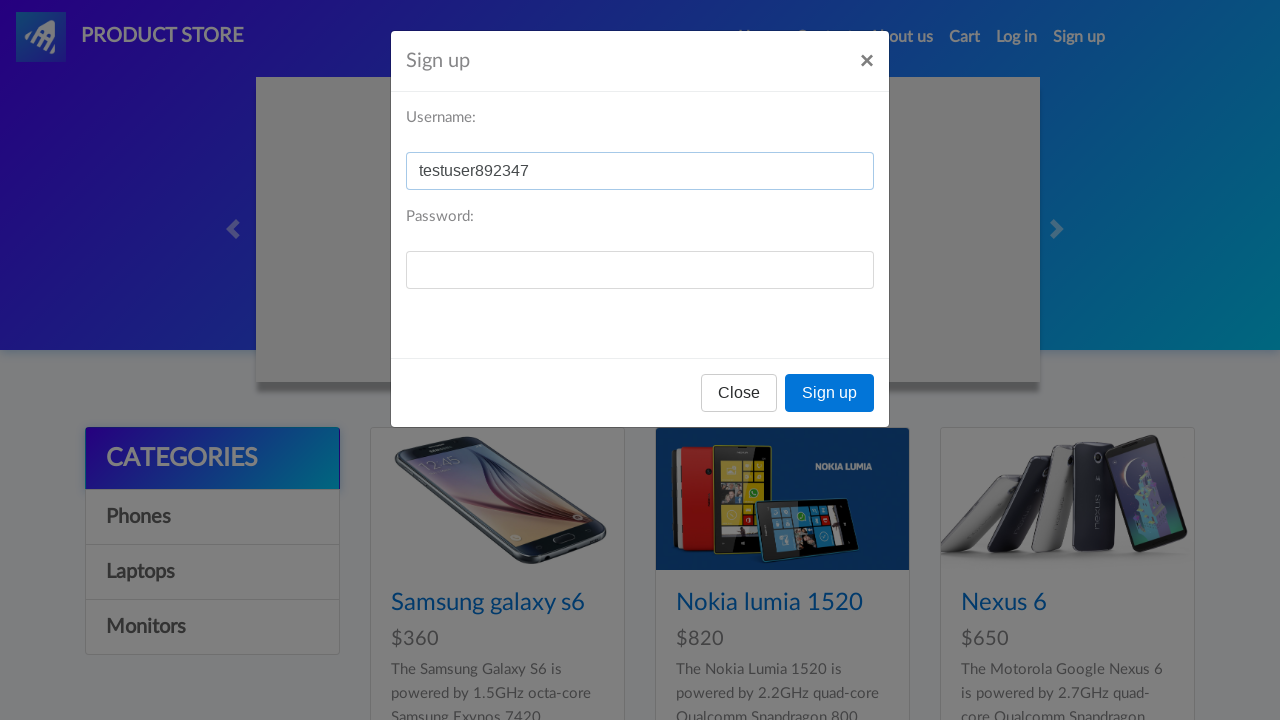

Filled password field with 'Pass123!@#' on #sign-password
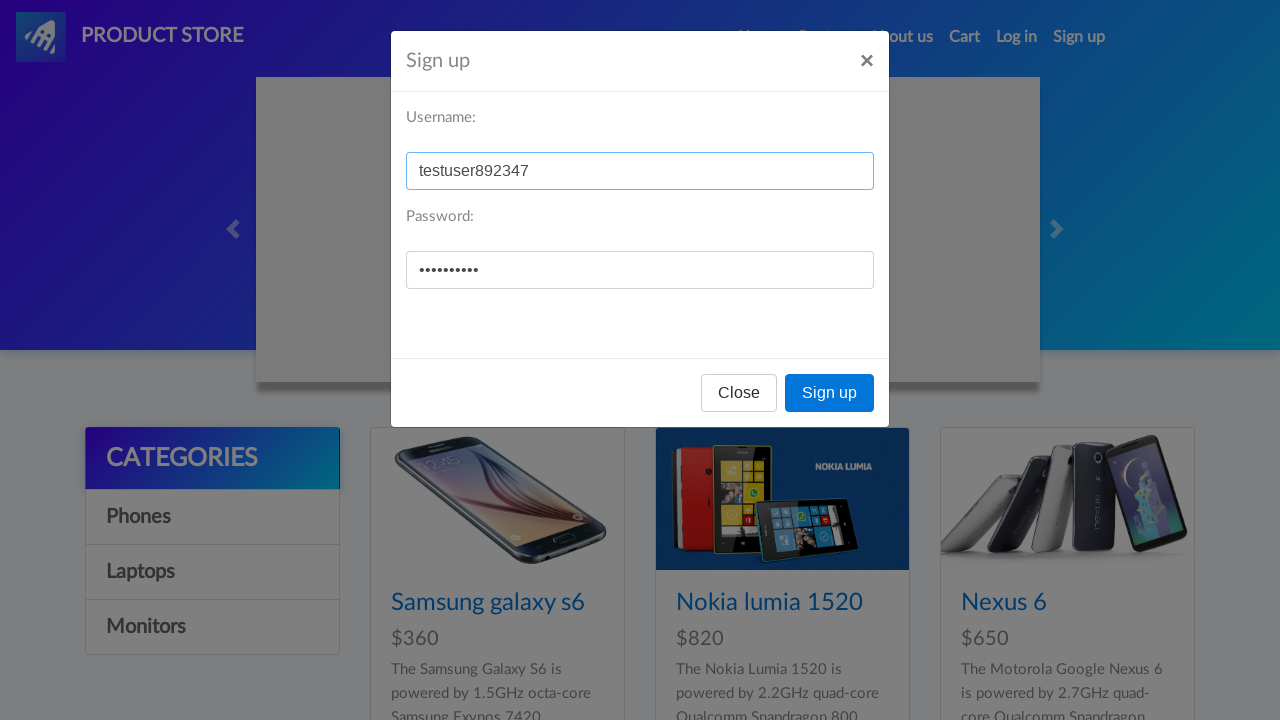

Clicked Sign up button to submit registration form at (830, 393) on button[onclick='register()']
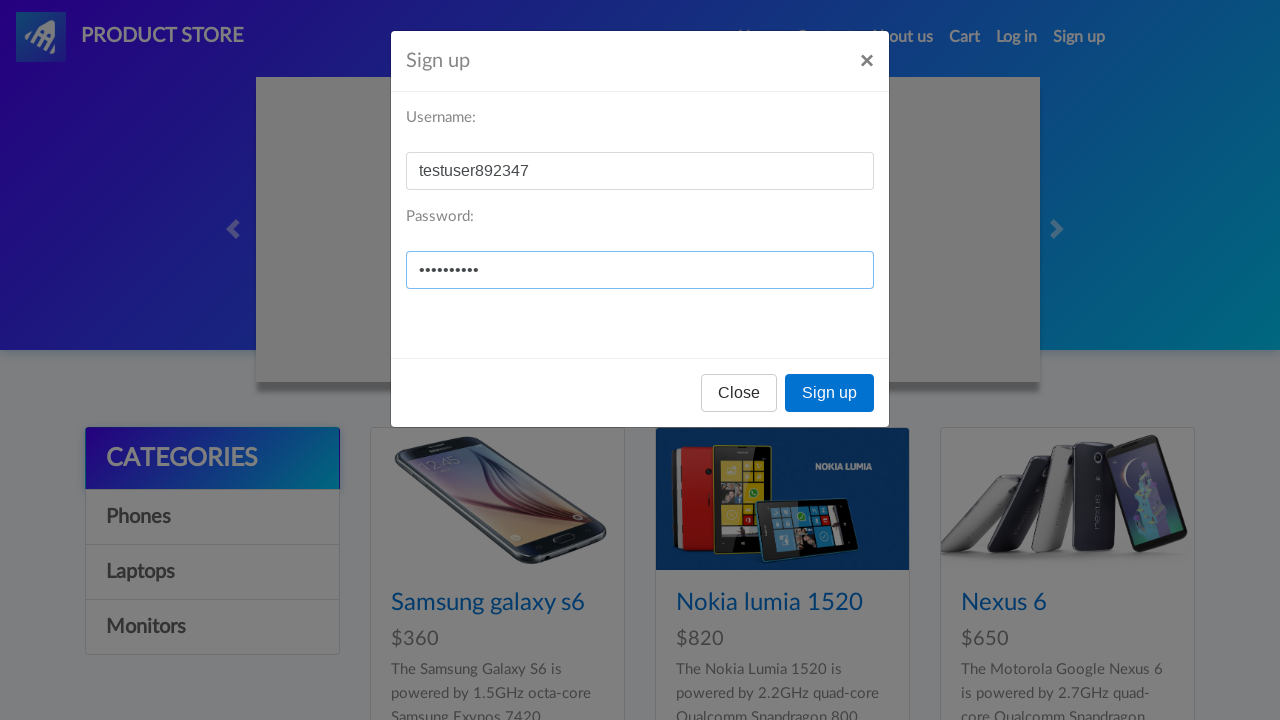

Accepted confirmation alert for successful user registration
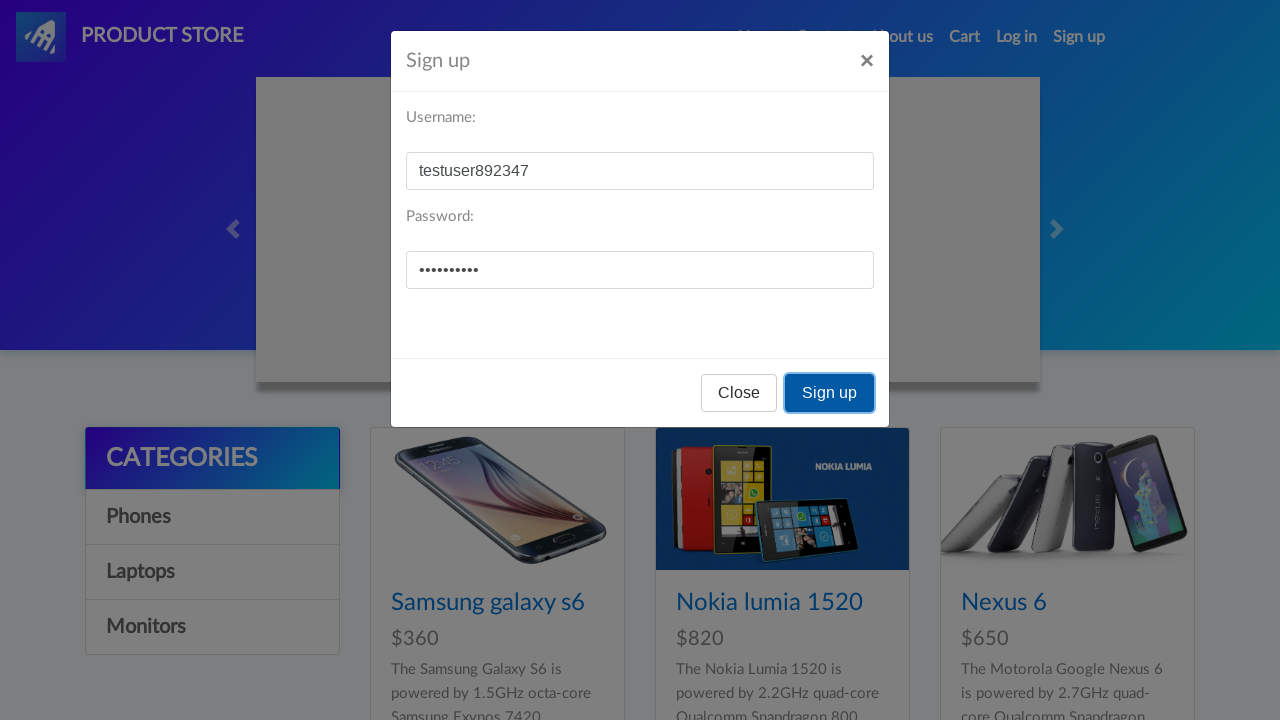

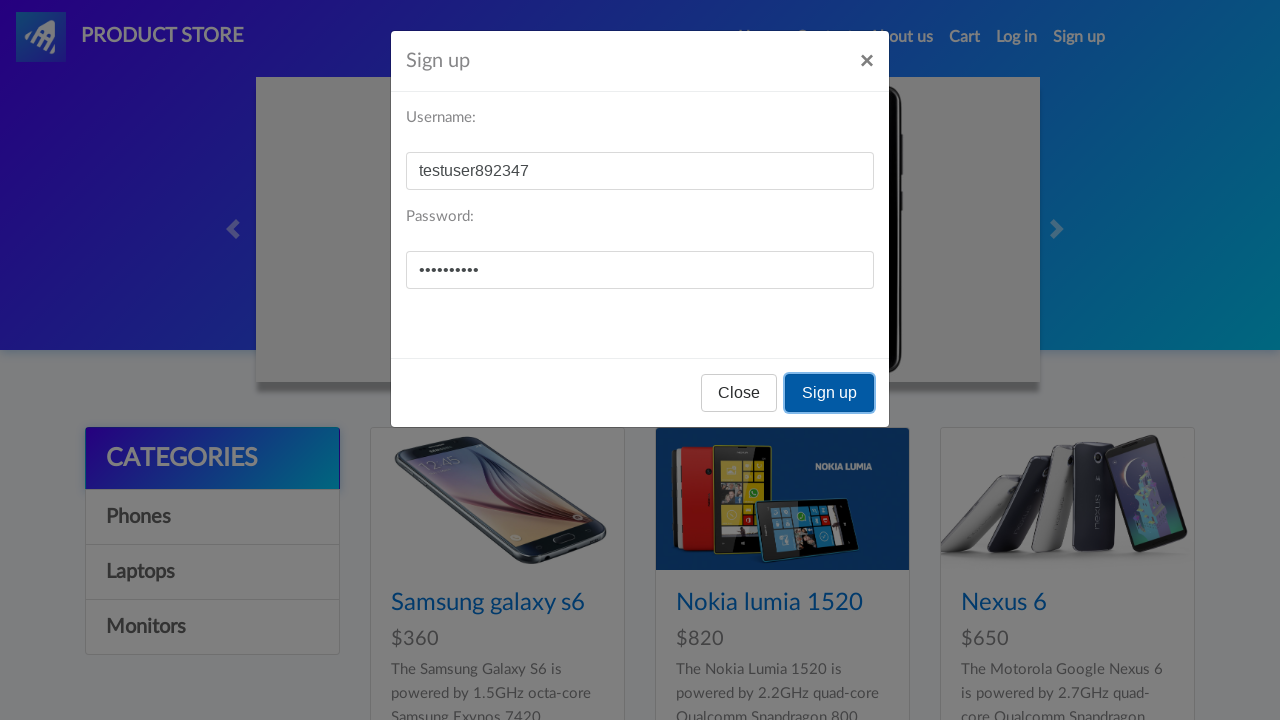